Tests JavaScript alert handling by clicking a confirmation button and accepting or dismissing the alert based on its text content

Starting URL: http://www.tizag.com/javascriptT/javascriptalert.php

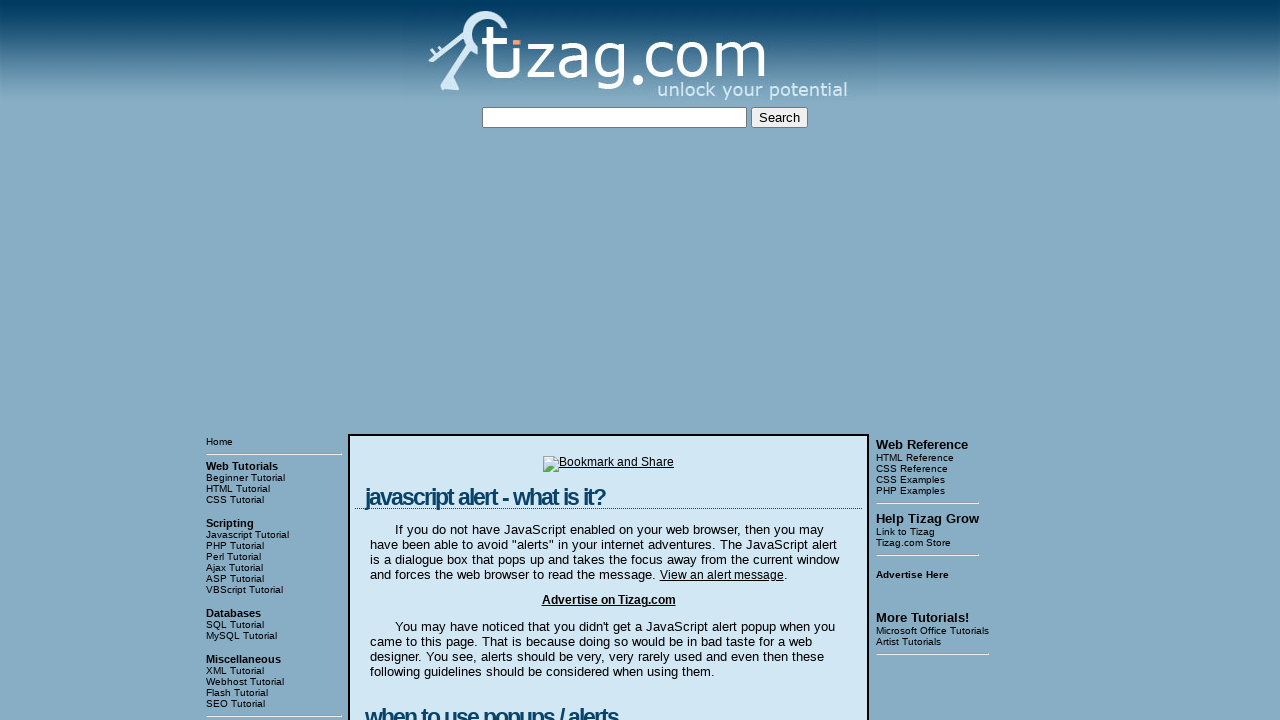

Clicked the Confirmation Alert button at (428, 361) on xpath=//input[@value='Confirmation Alert']
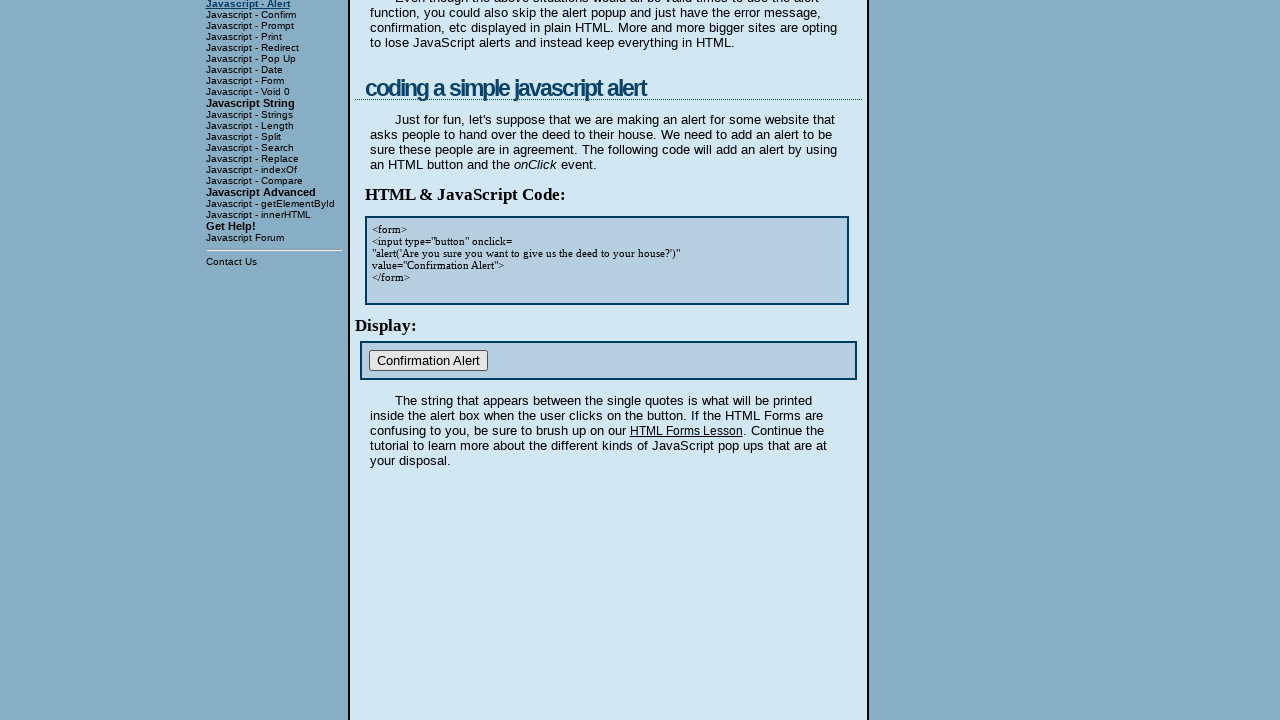

Set up dialog handler for alert detection
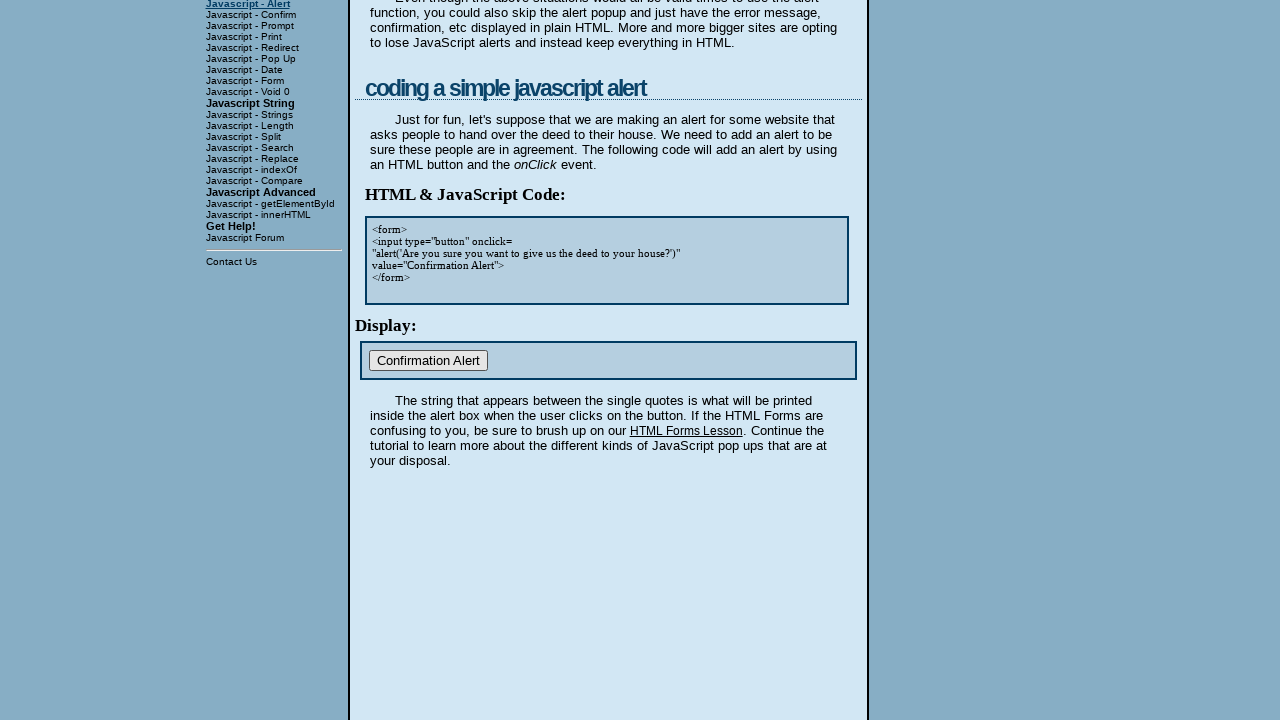

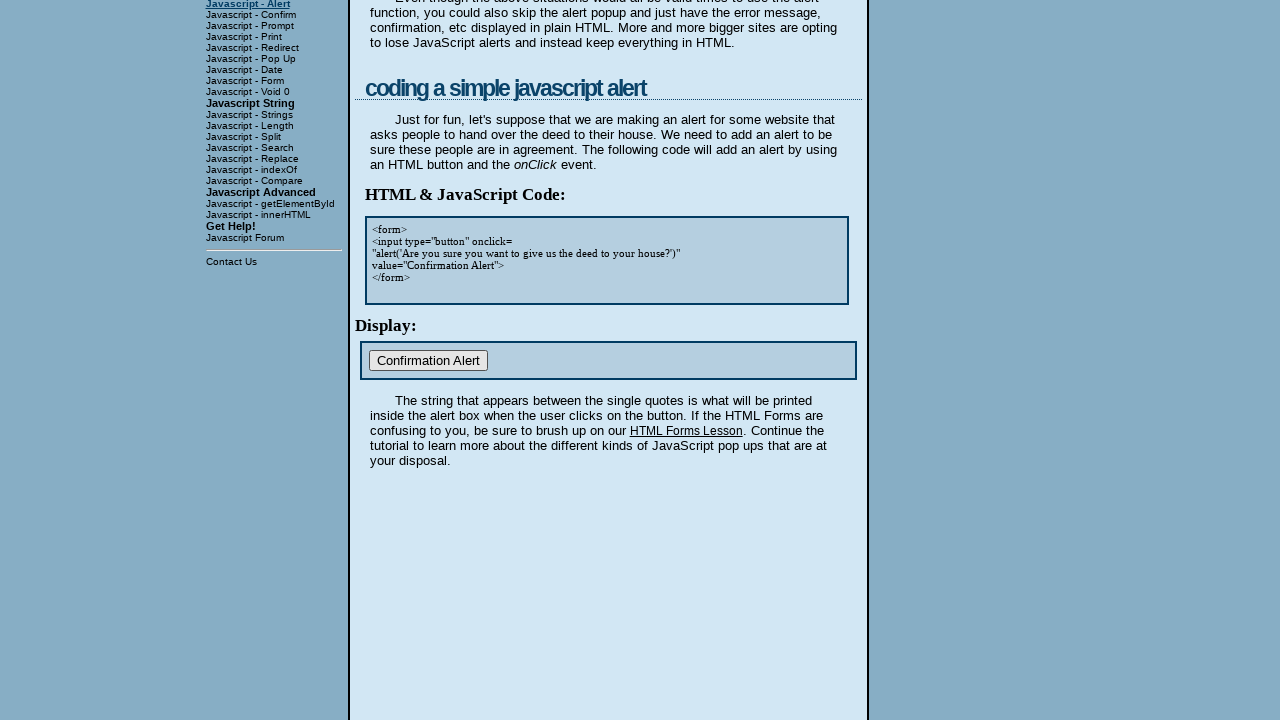